Tests window handling by clicking a link that opens a new window and switching between windows to verify their titles

Starting URL: https://opensource-demo.orangehrmlive.com/

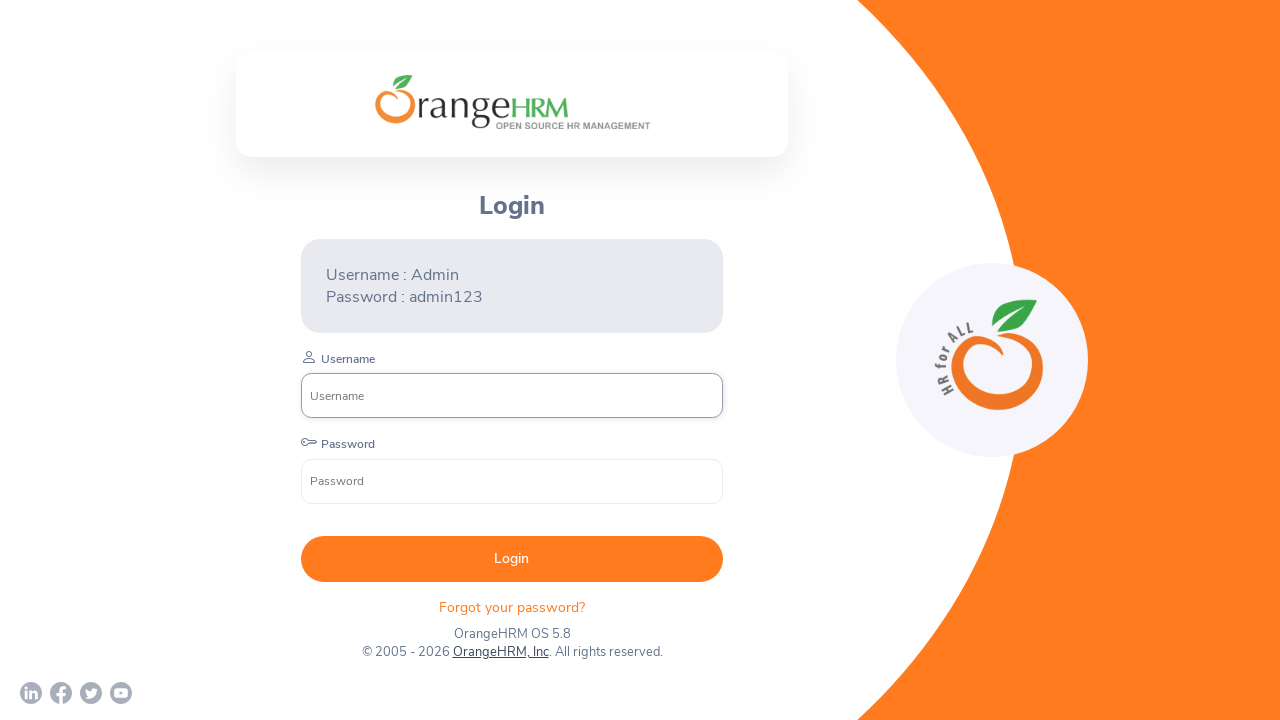

Clicked OrangeHRM, Inc link to open new window at (500, 652) on text='OrangeHRM, Inc'
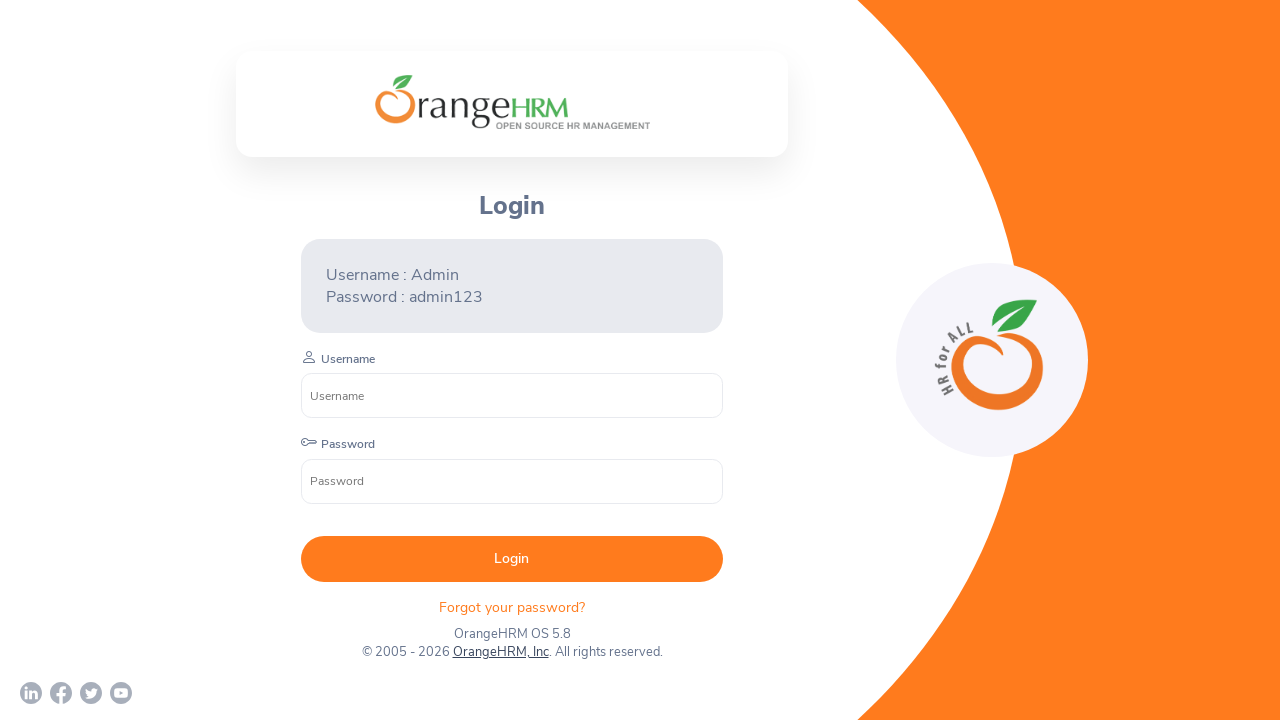

New page/window opened and captured
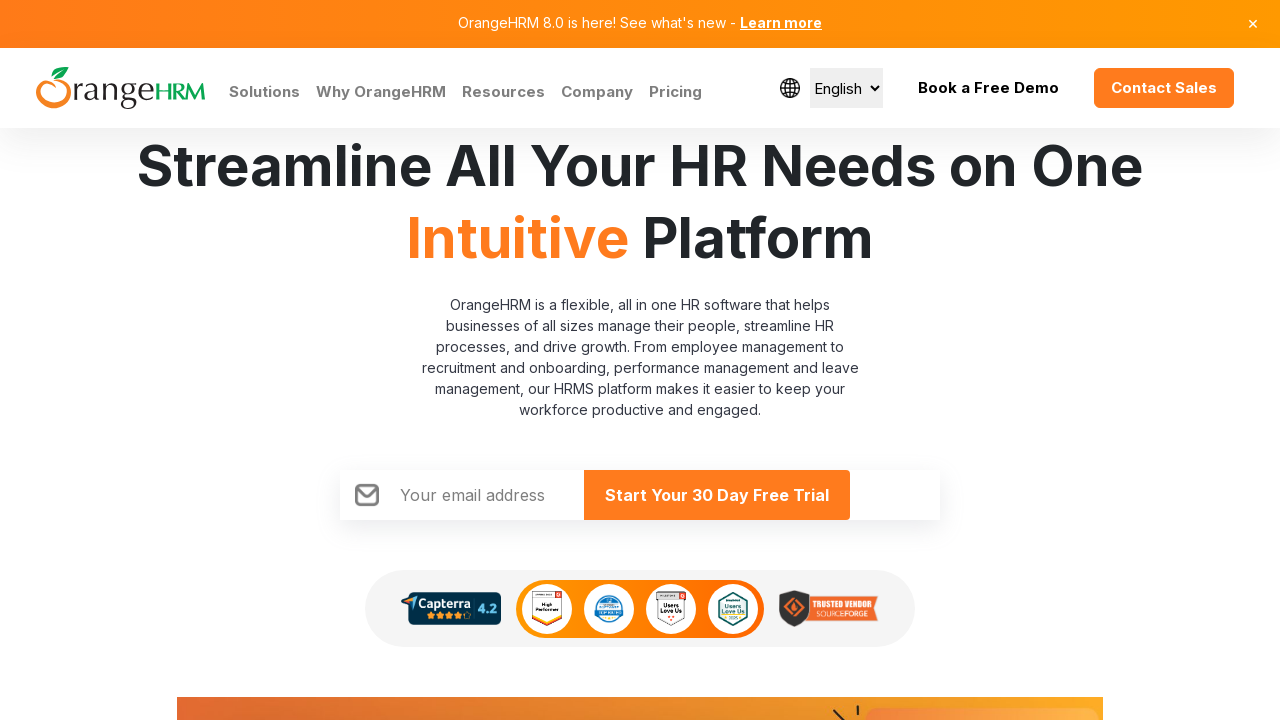

Retrieved all pages from context
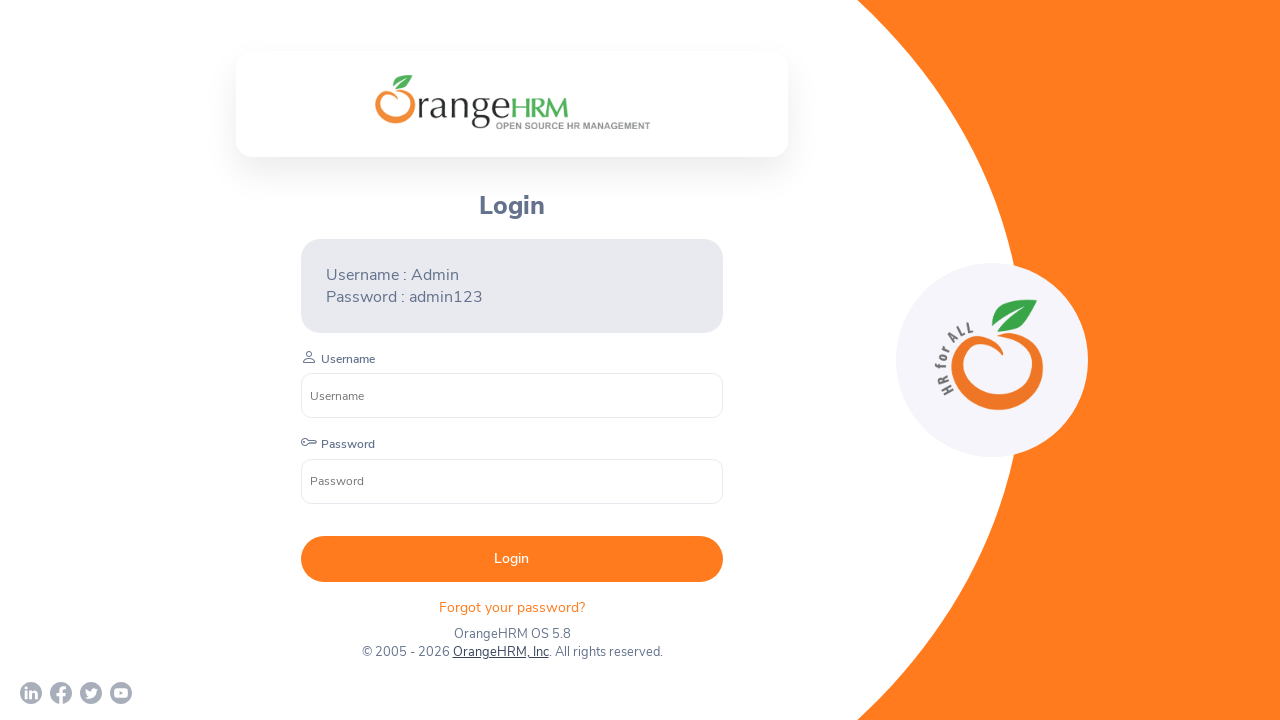

Brought page with title 'OrangeHRM' to front
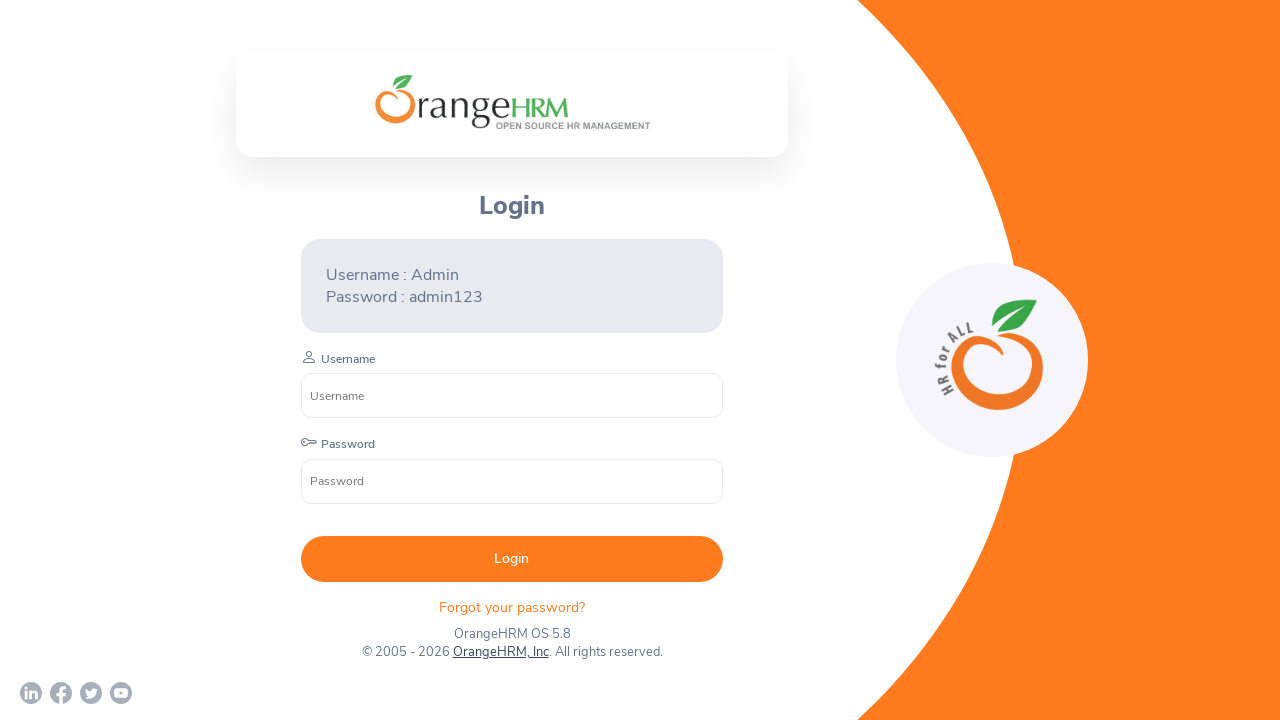

Brought page with title 'Human Resources Management Software | HRMS | OrangeHRM' to front
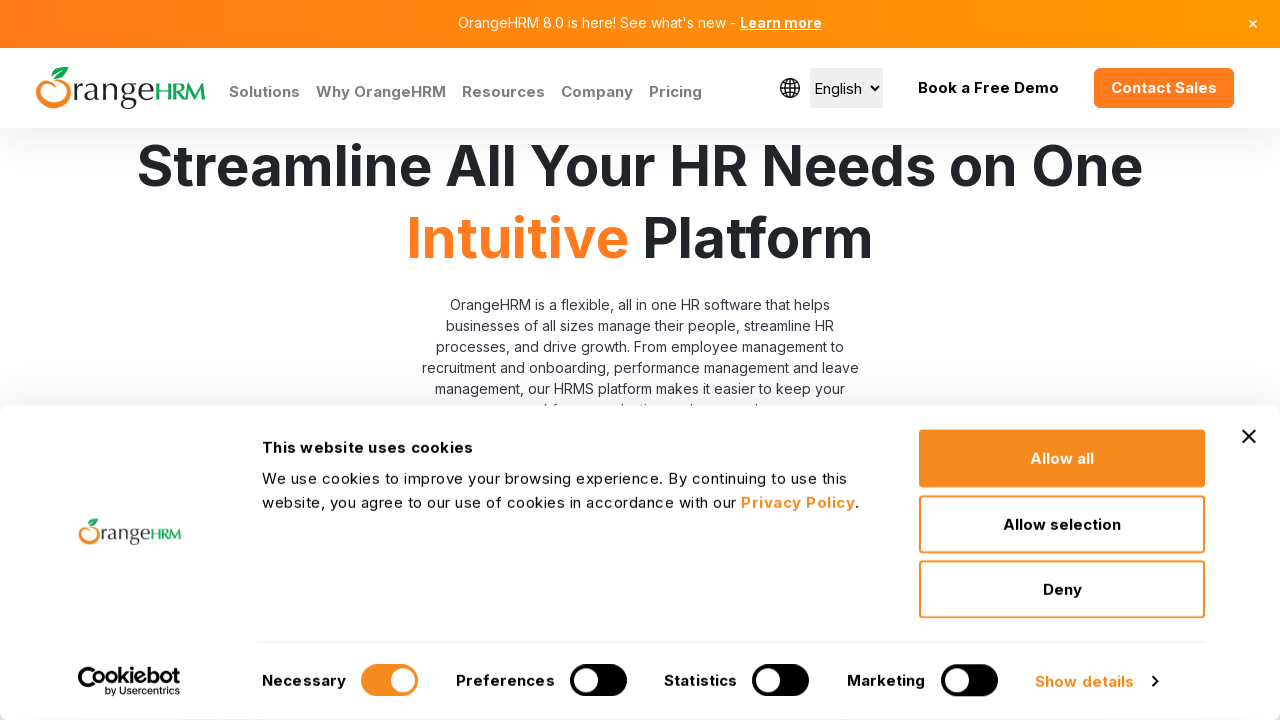

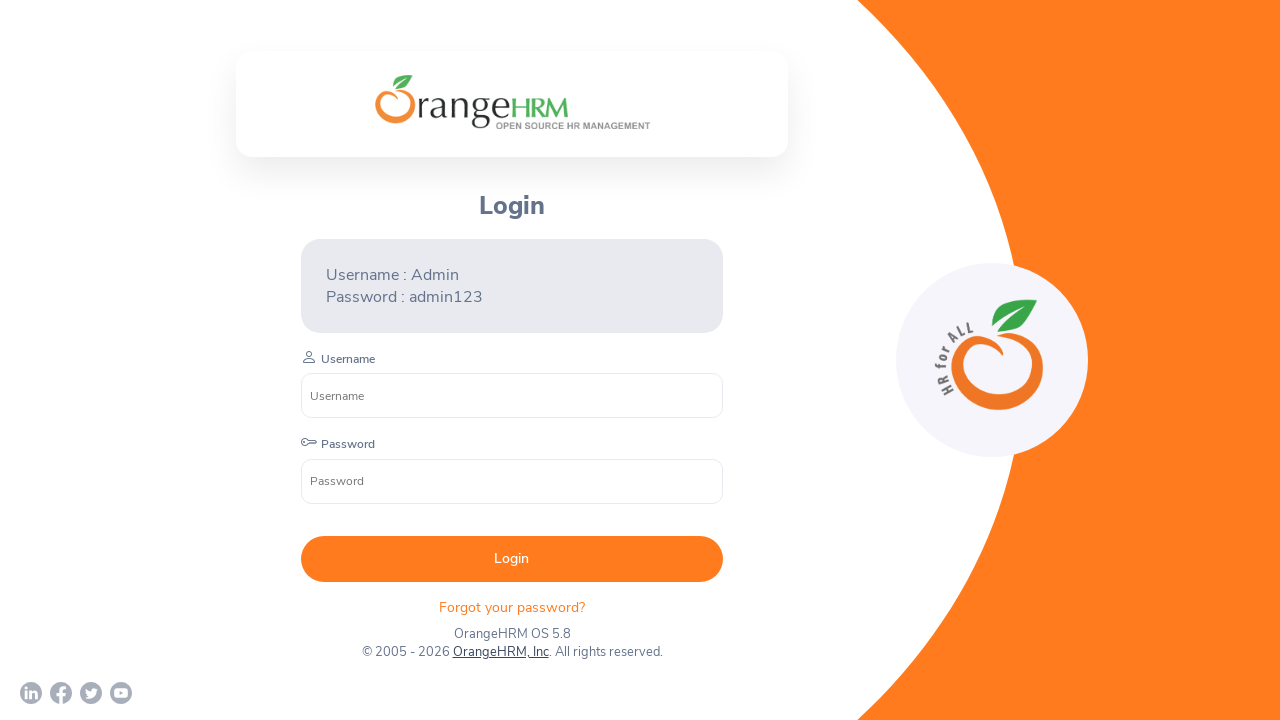